Tests keyboard key press functionality by sending SPACE and LEFT arrow keys to an input element and verifying the displayed result text shows the correct key was pressed.

Starting URL: http://the-internet.herokuapp.com/key_presses

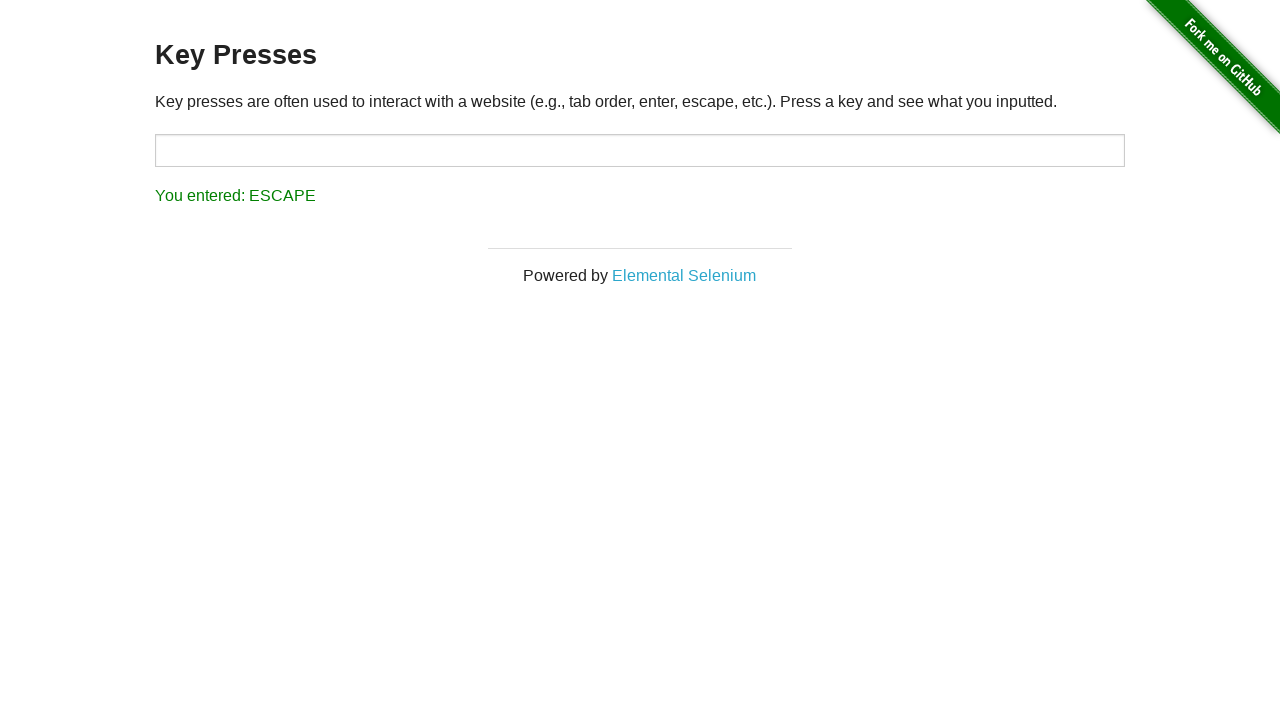

Pressed SPACE key on target input element on #target
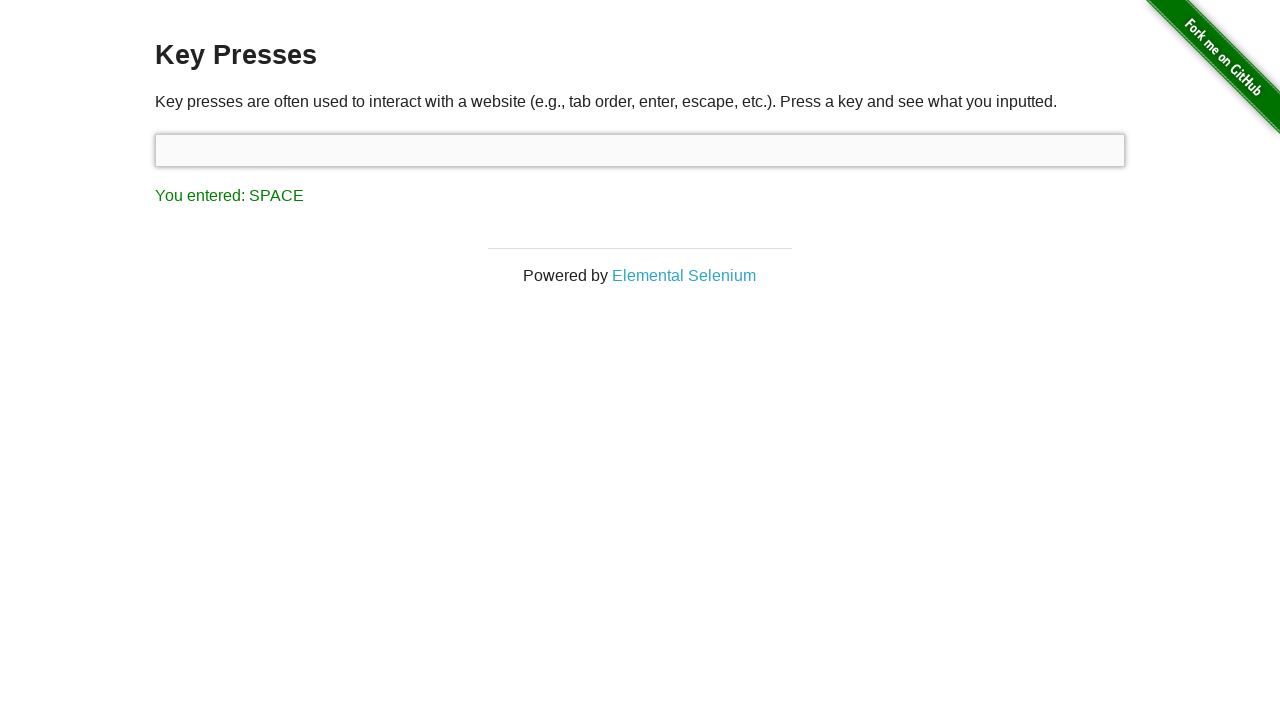

Retrieved result text content
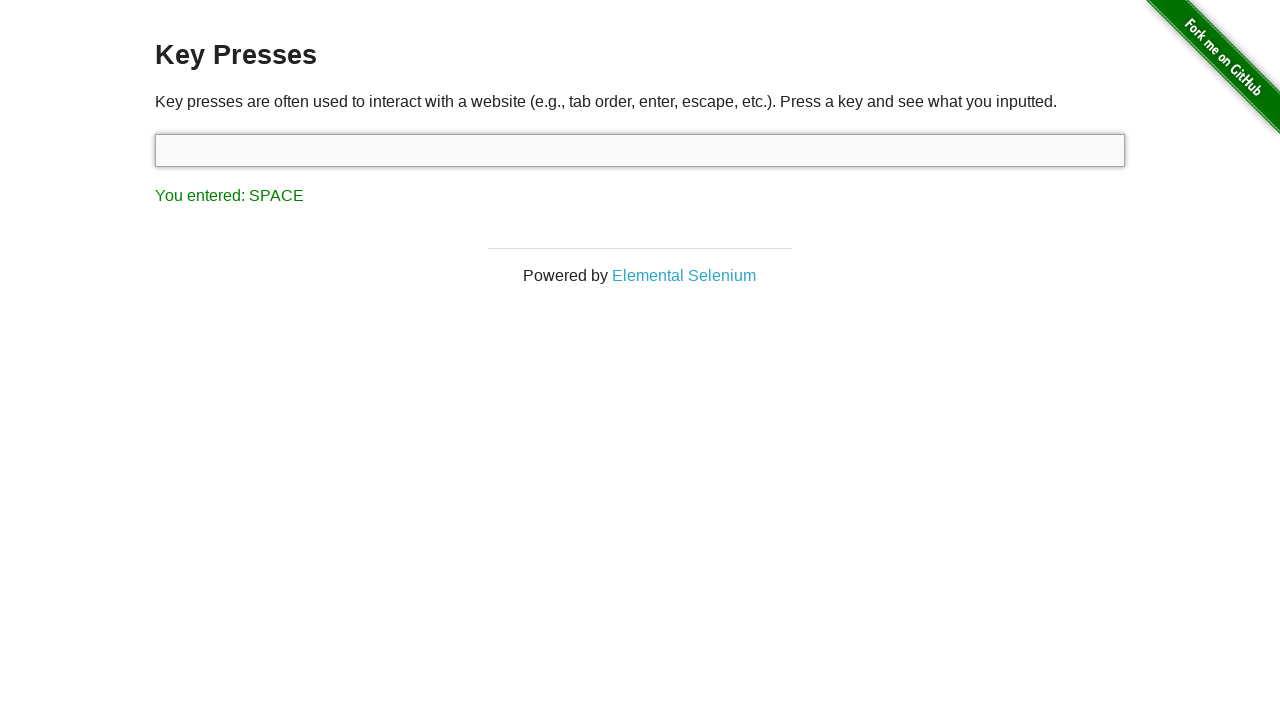

Verified result text shows SPACE key was pressed
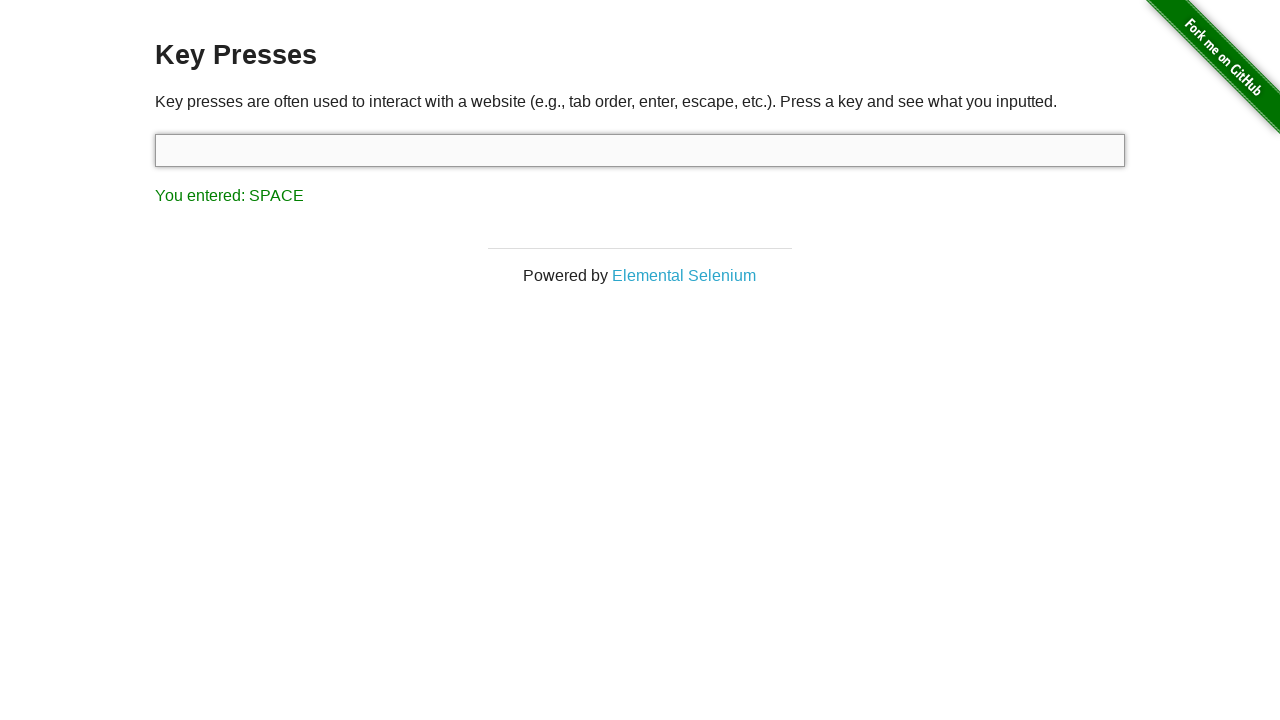

Pressed LEFT arrow key on target input element on #target
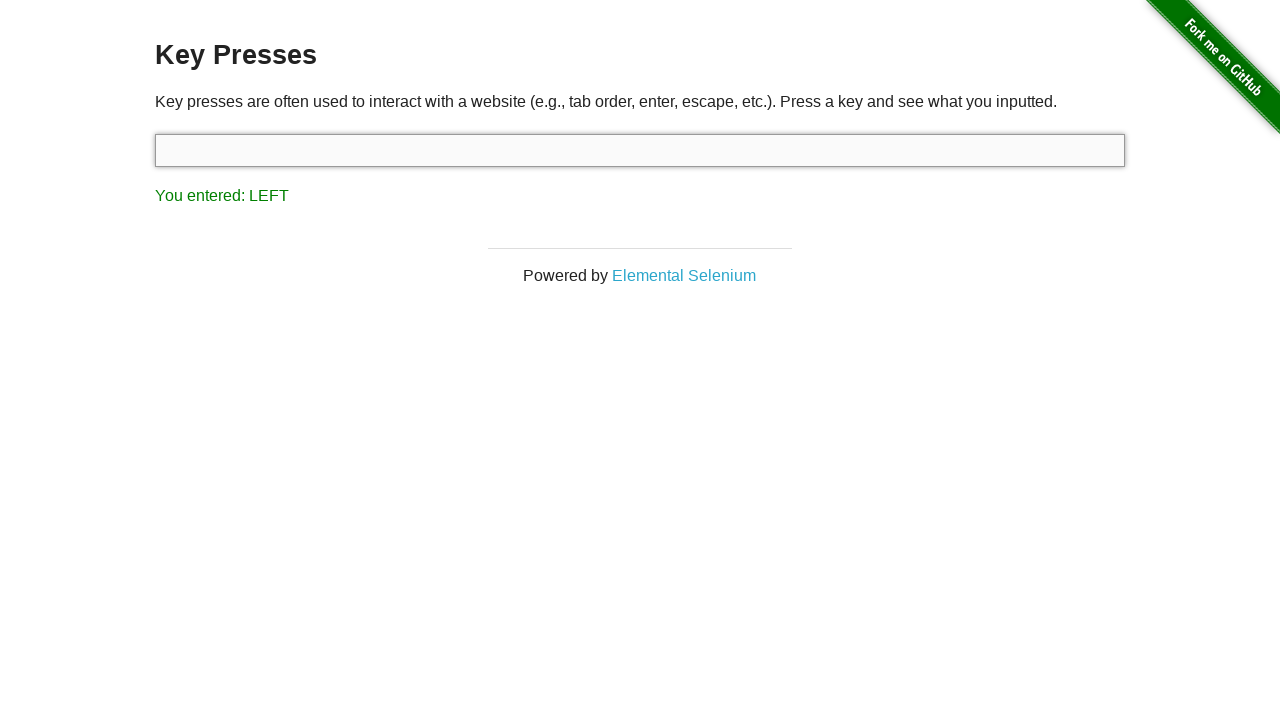

Retrieved result text content
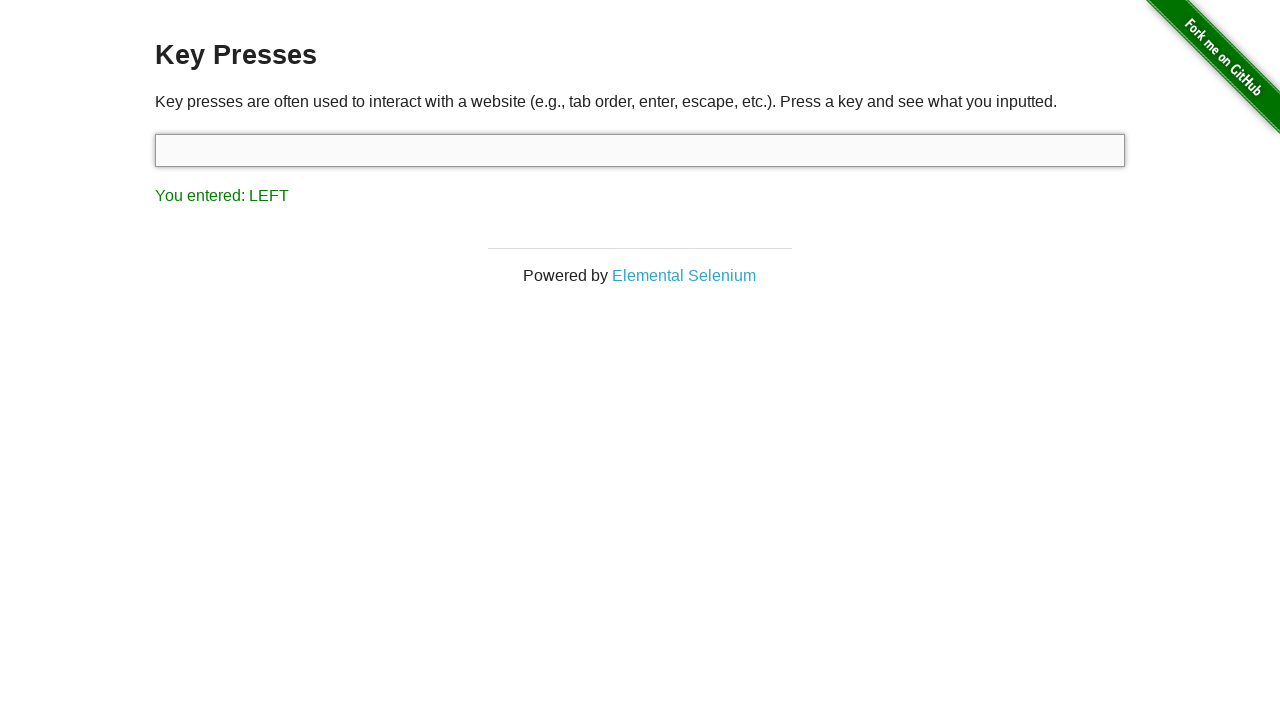

Verified result text shows LEFT arrow key was pressed
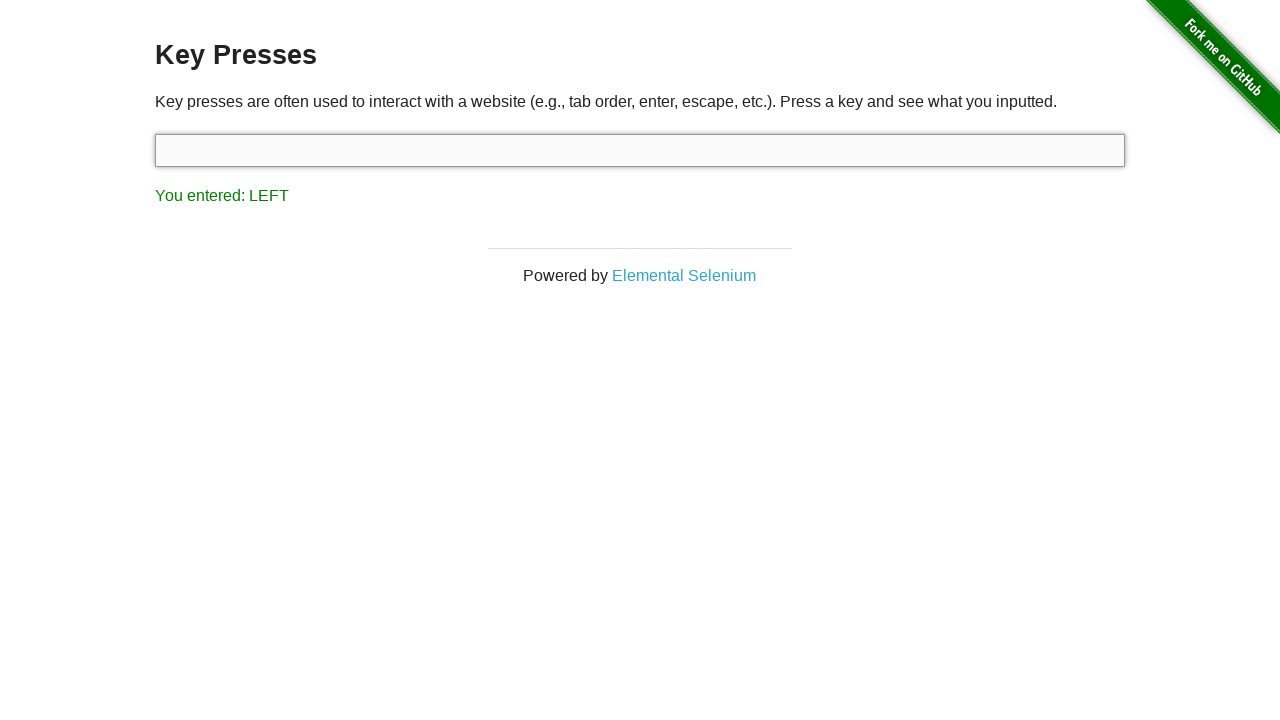

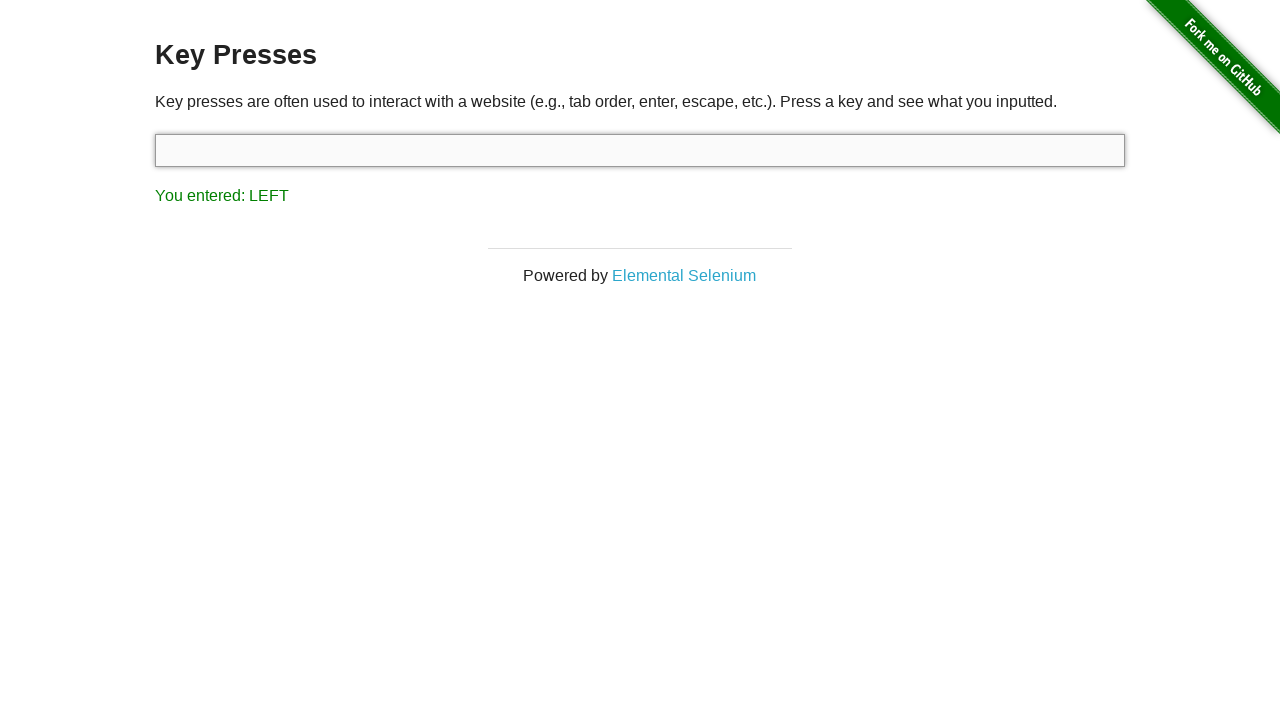